Tests manipulating a dropdown list by selecting options using different methods

Starting URL: https://the-internet.herokuapp.com/dropdown

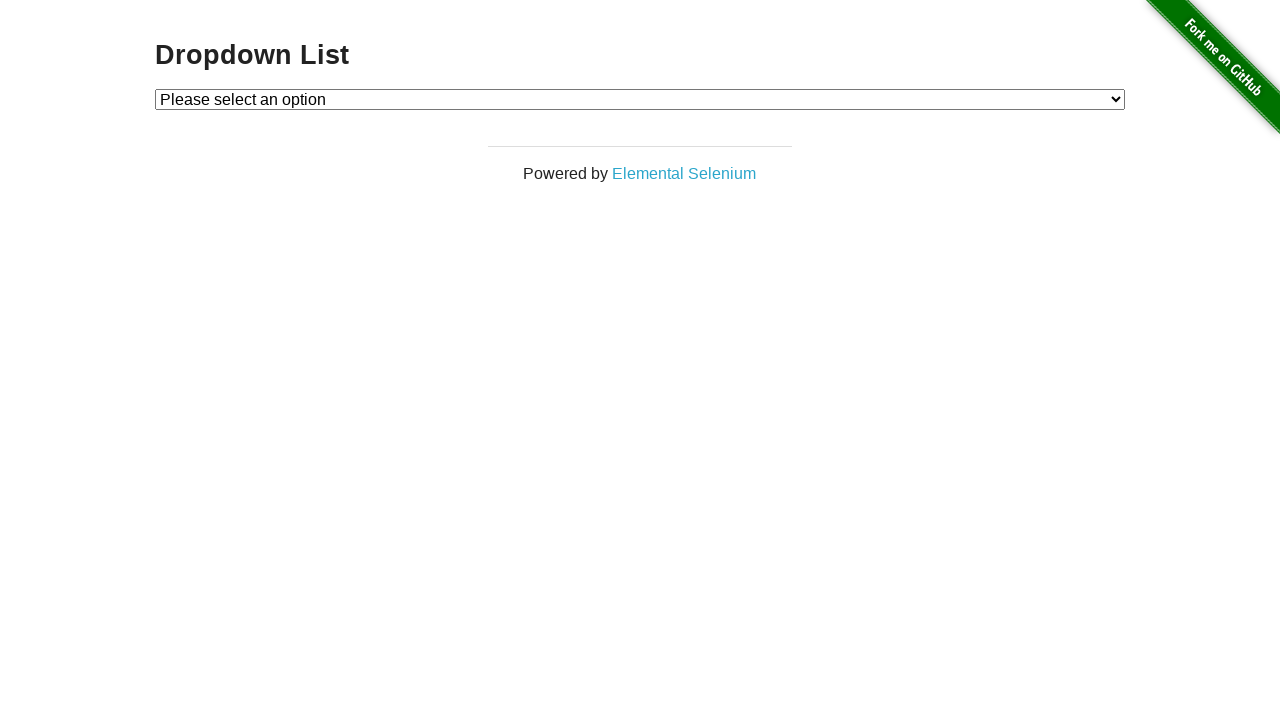

Navigated to dropdown list page
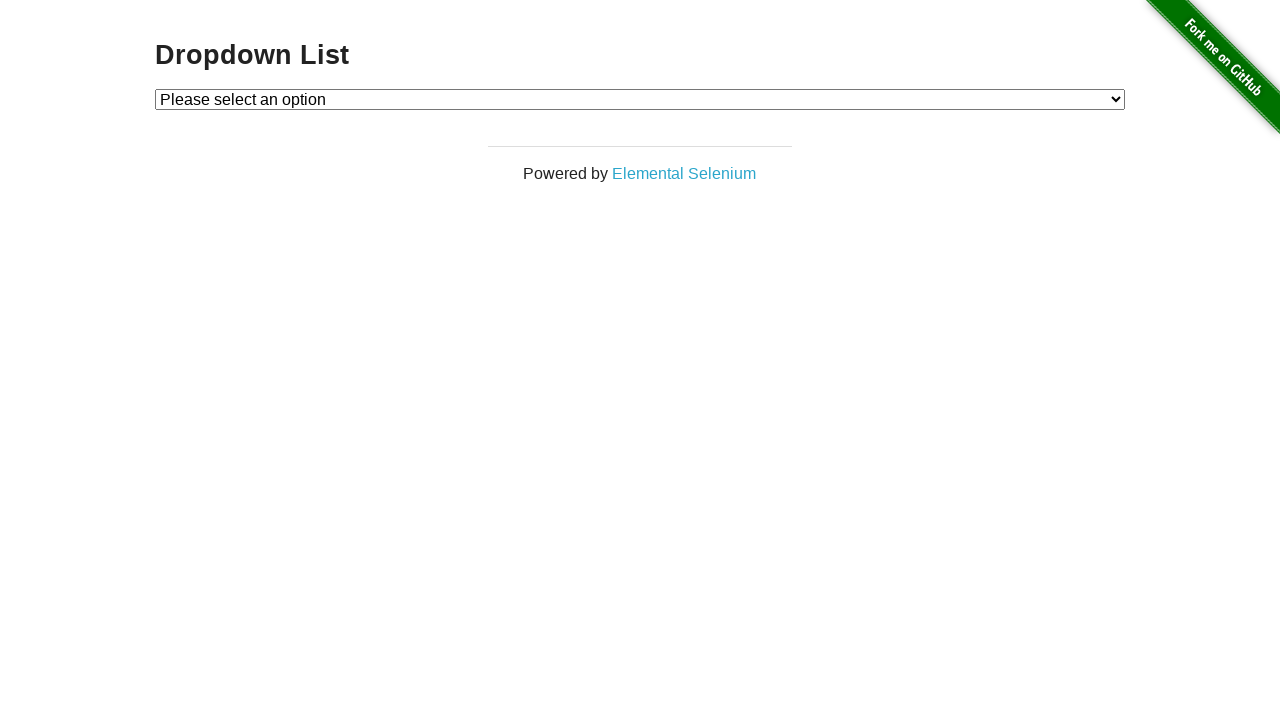

Selected option by index 1 on #dropdown
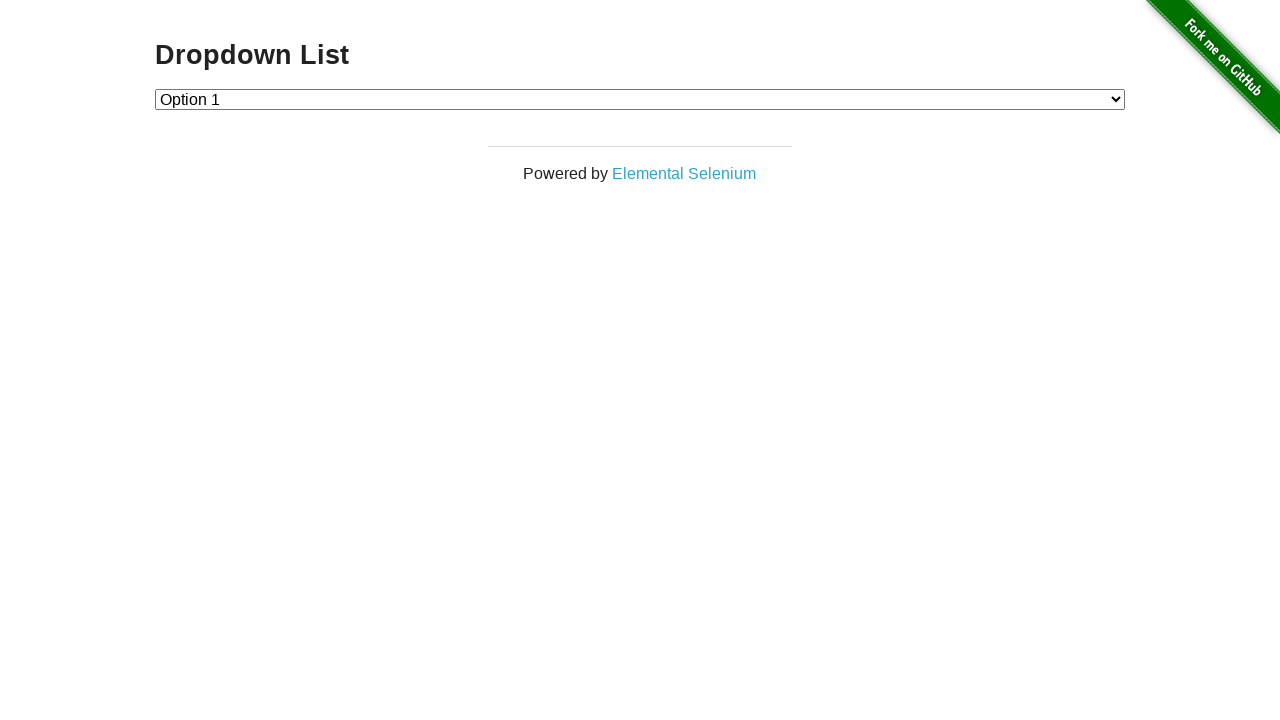

Selected option by label 'Option 2' on #dropdown
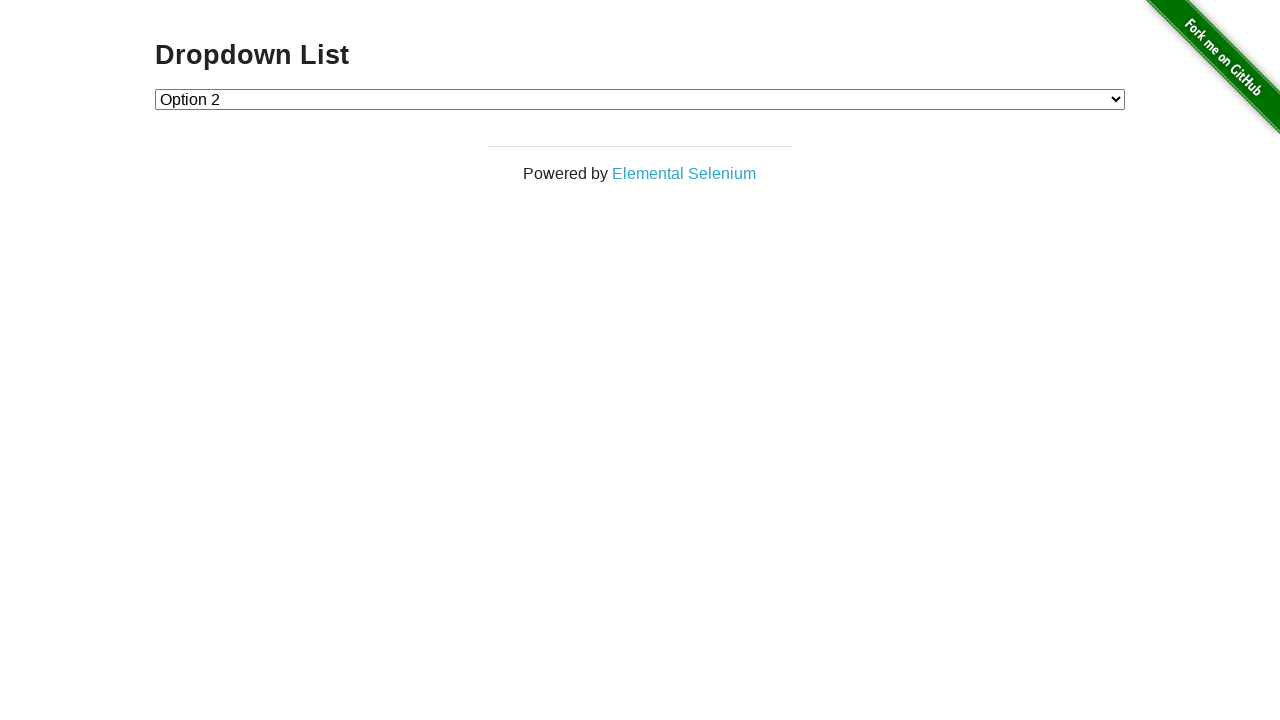

Selected option by label 'Option 1' on #dropdown
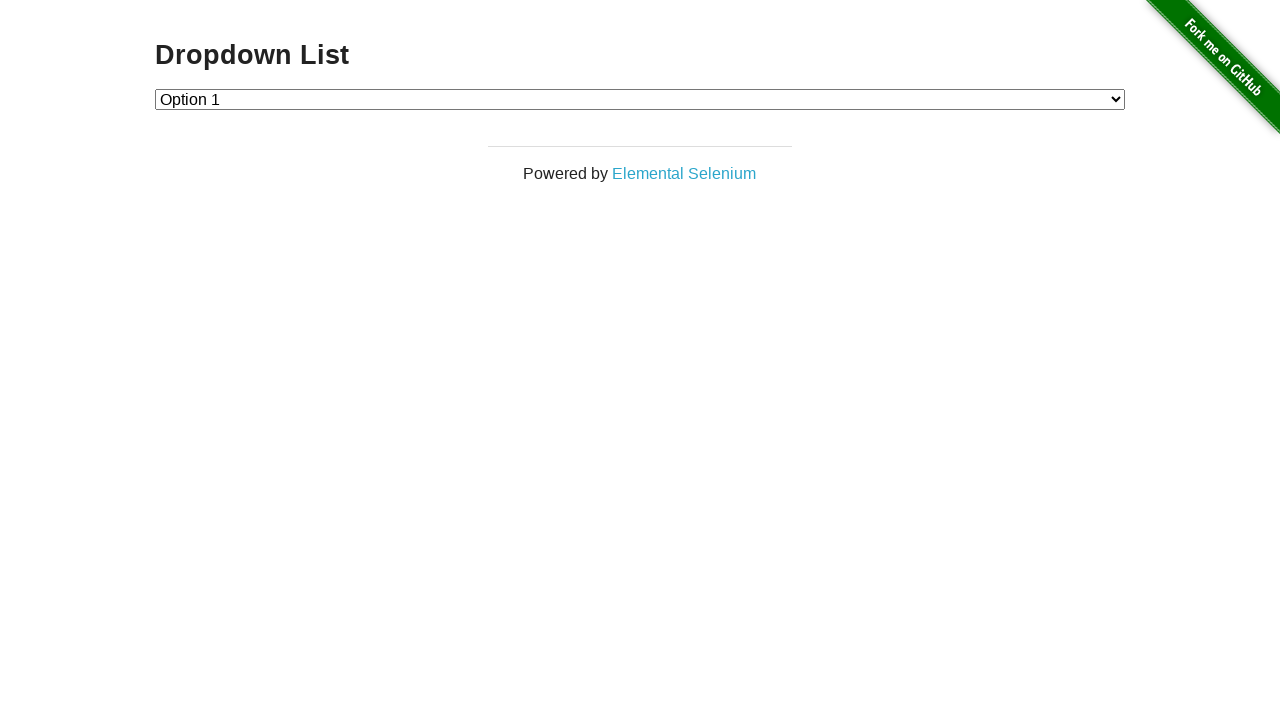

Selected option by value '2' on #dropdown
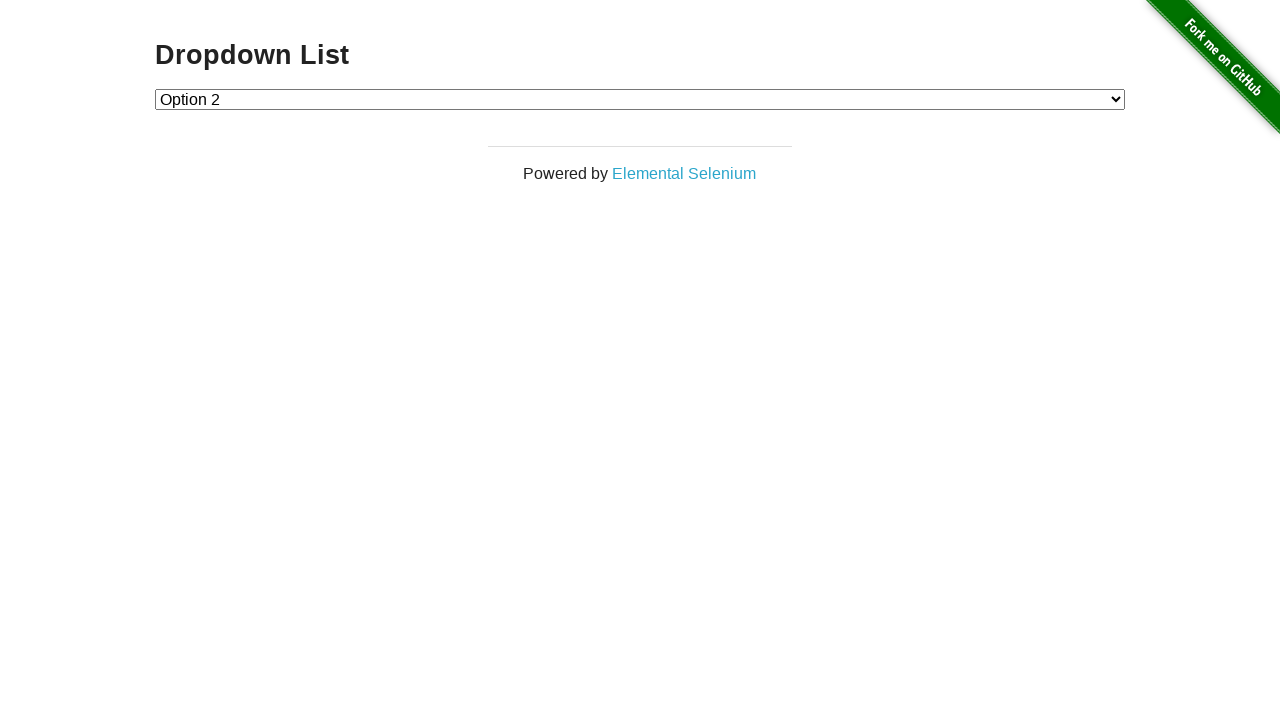

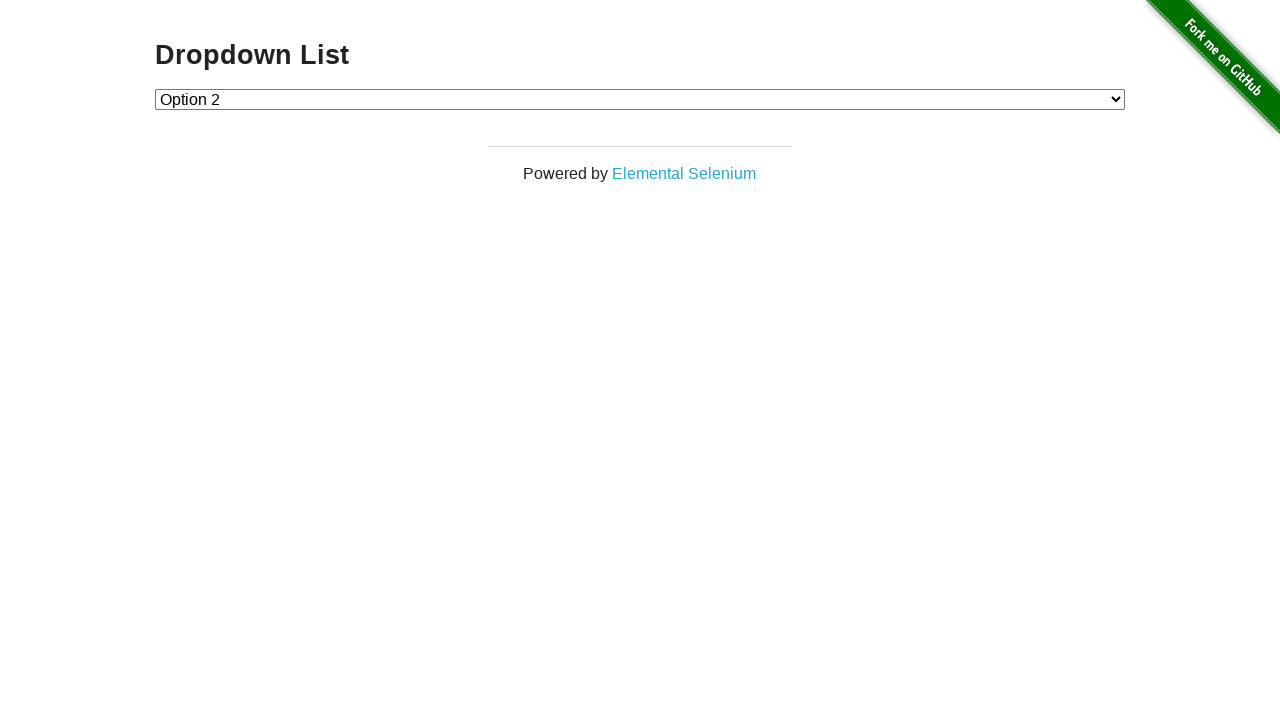